Tests JavaScript alert functionality by interacting with three types of alerts: accepting a basic alert, dismissing a confirmation dialog, and entering text in a prompt dialog

Starting URL: https://the-internet.herokuapp.com/

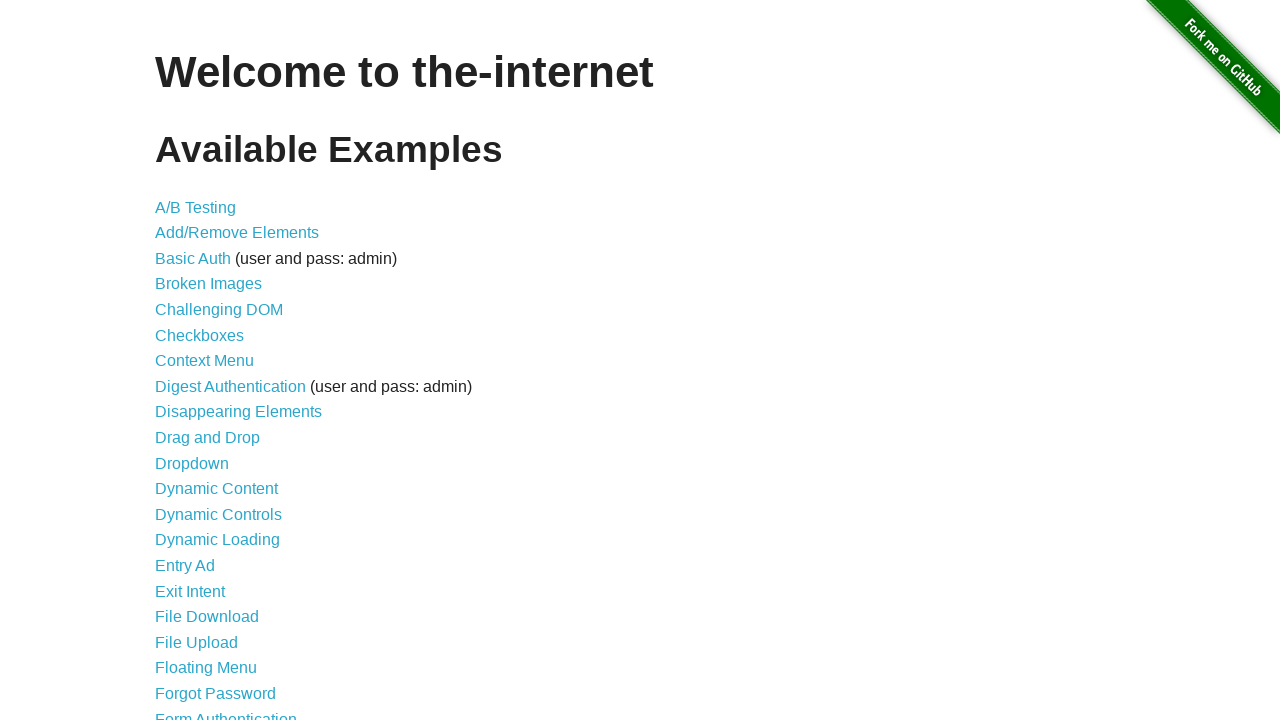

Clicked on JavaScript Alerts menu item at (214, 361) on xpath=//a[text()='JavaScript Alerts']
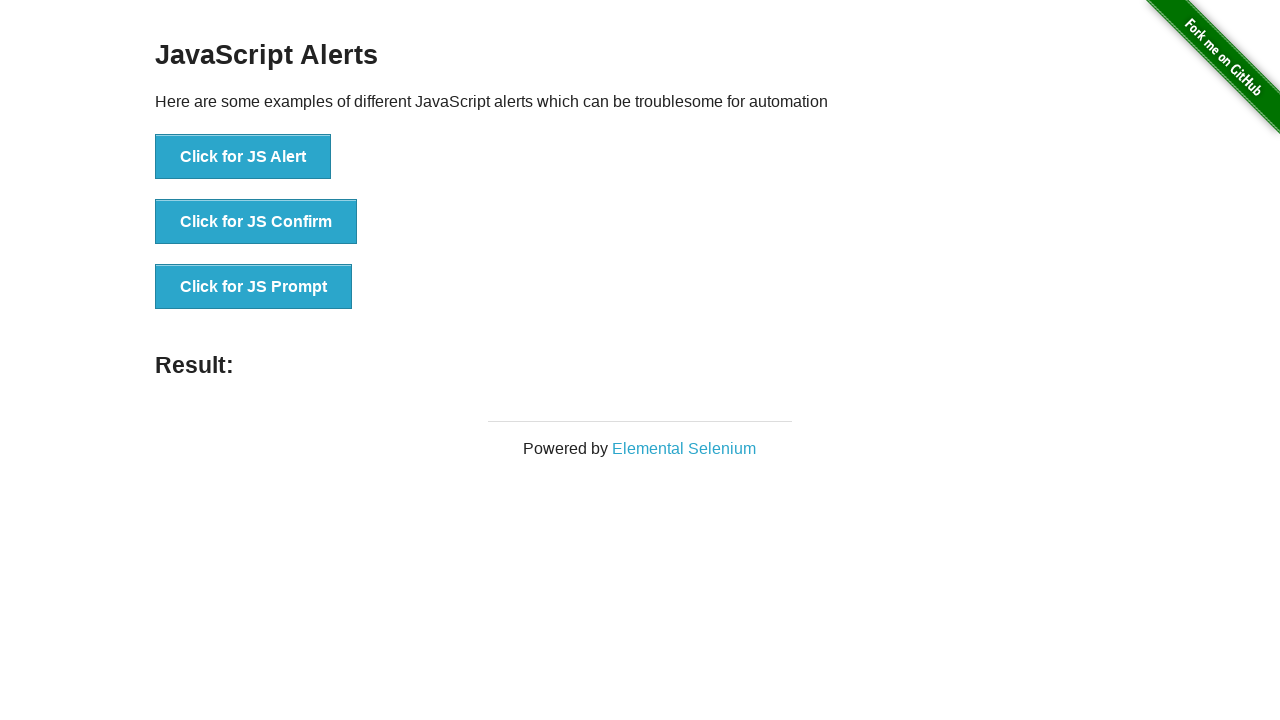

Clicked button to trigger basic JavaScript alert at (243, 157) on xpath=//button[text()='Click for JS Alert']
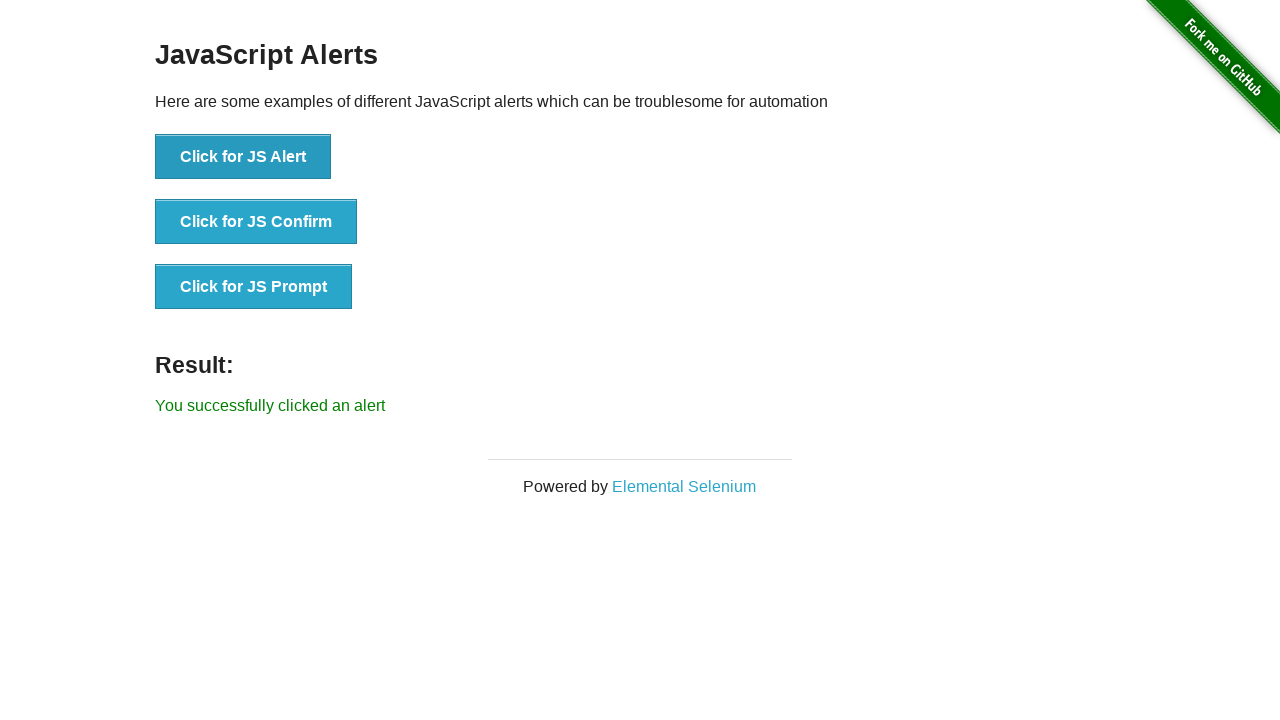

Accepted basic JavaScript alert
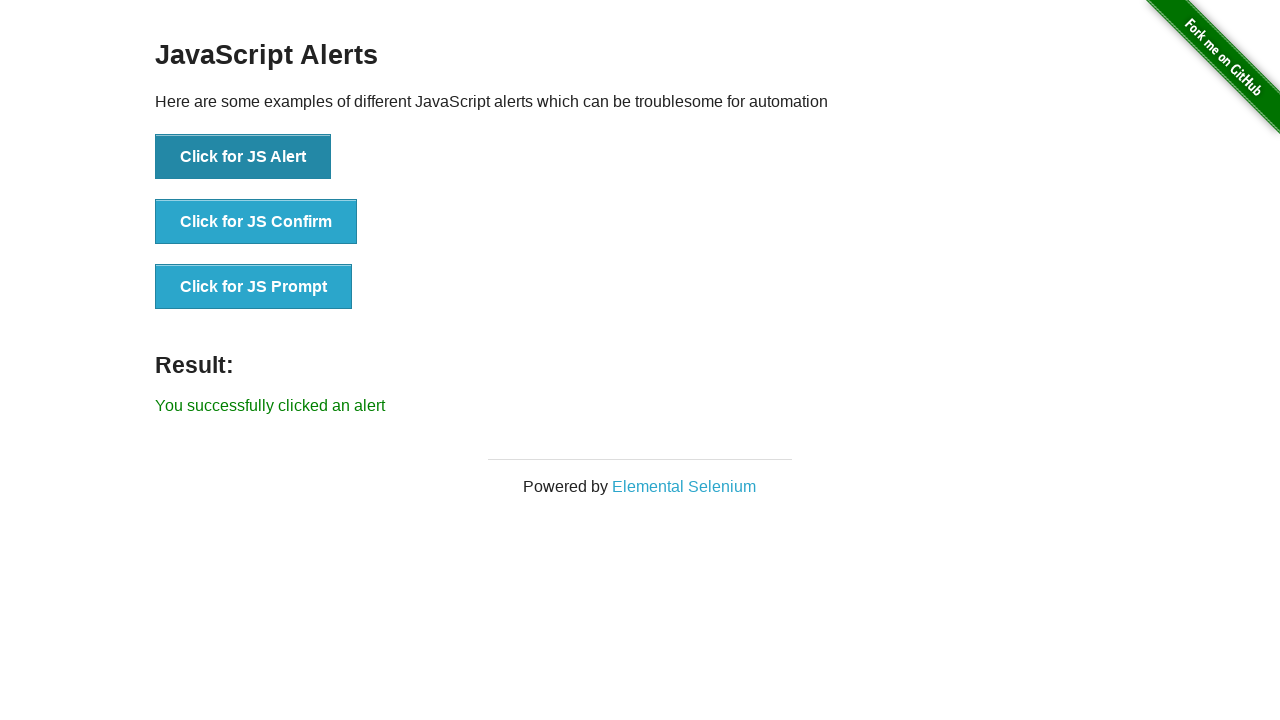

Clicked button to trigger JavaScript confirmation dialog at (256, 222) on xpath=//button[text()='Click for JS Confirm']
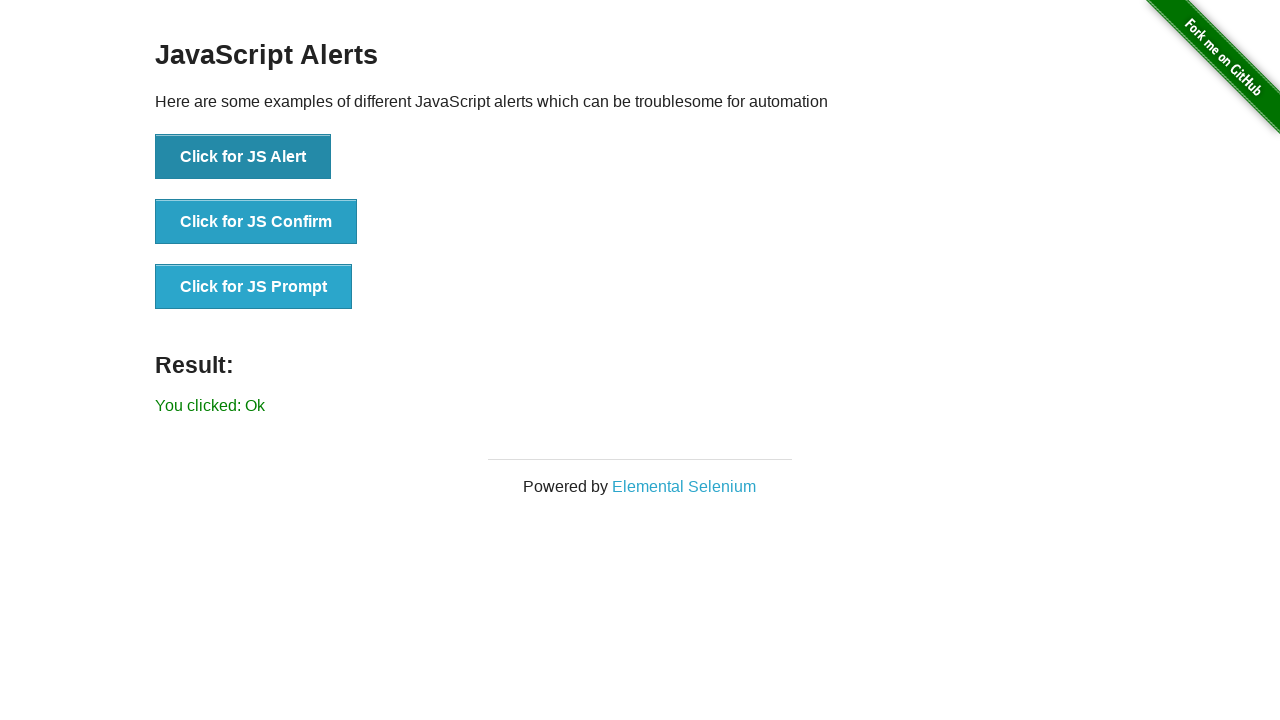

Dismissed JavaScript confirmation dialog
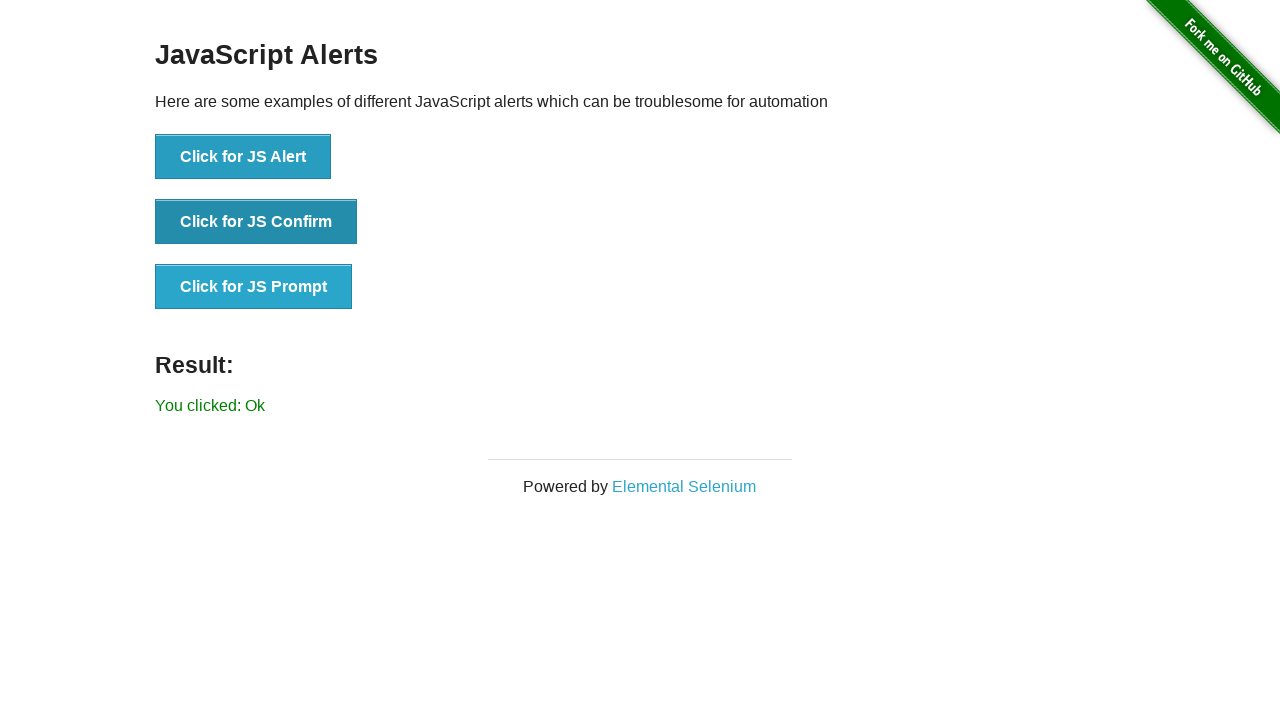

Clicked button to trigger JavaScript prompt dialog and entered 'Asif Shekh' at (254, 287) on xpath=//button[text()='Click for JS Prompt']
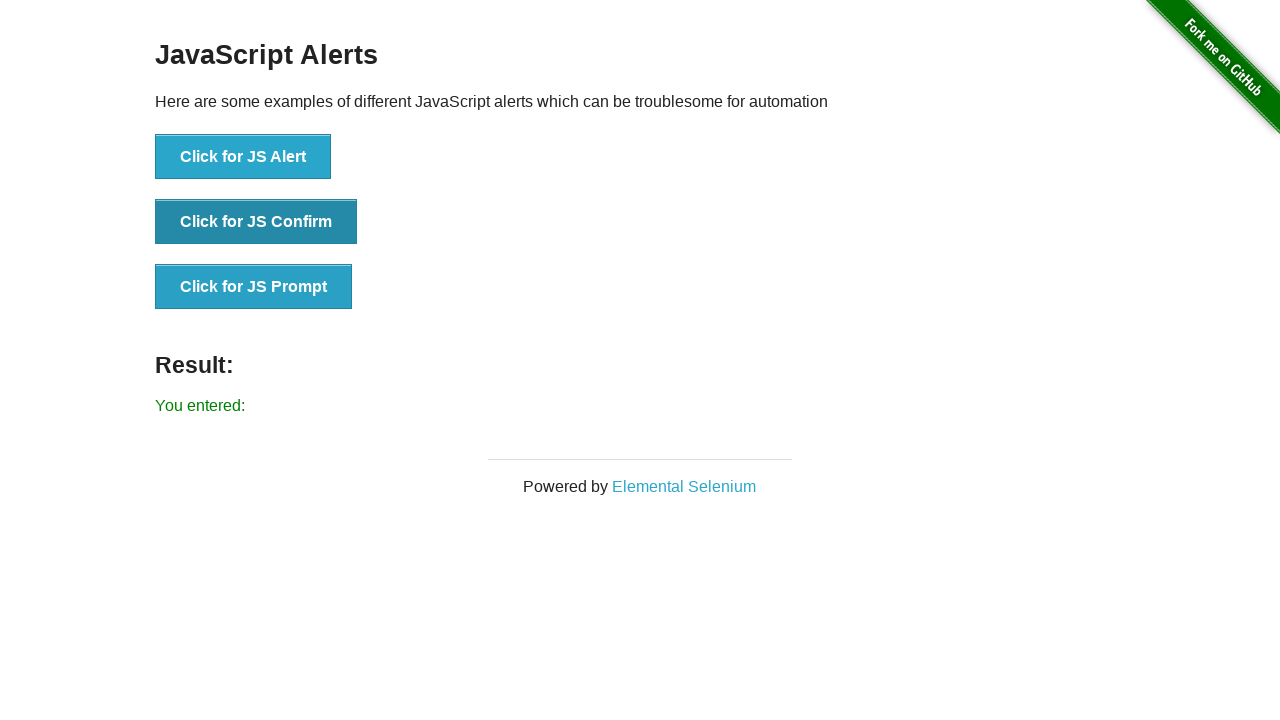

Verified result text: You entered: 
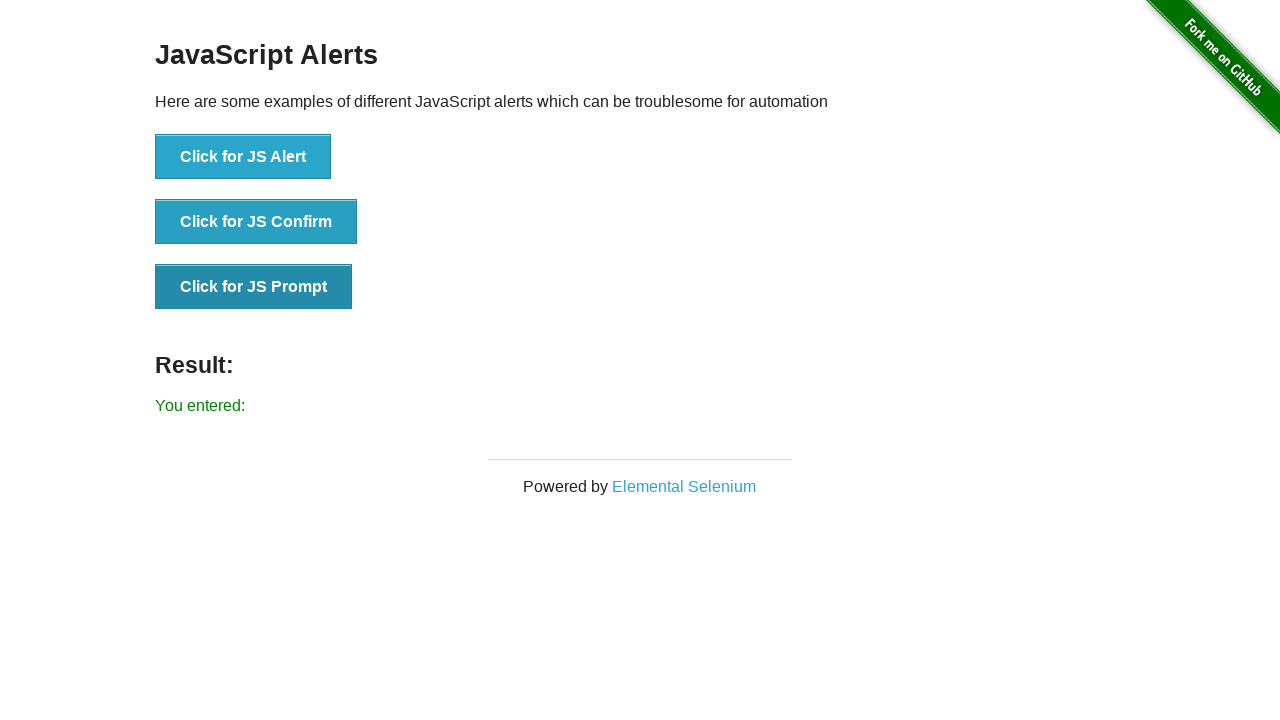

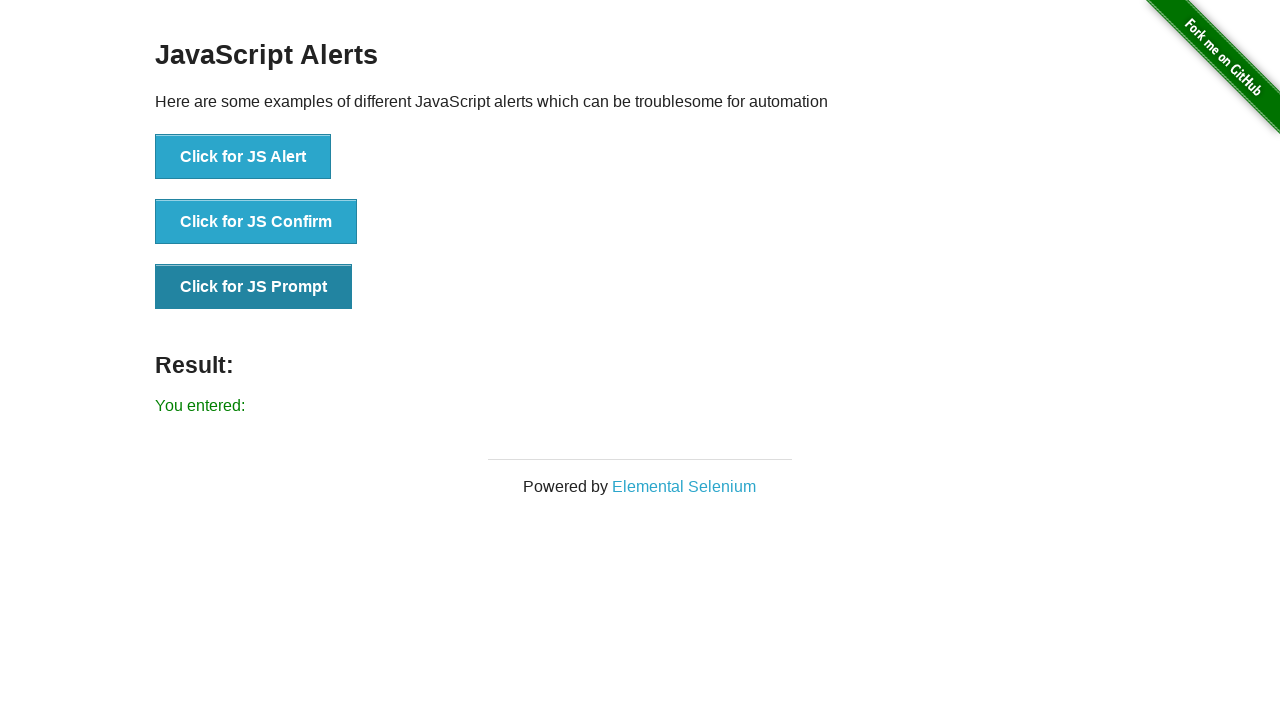